Tests button interactions on DemoQA including double-click, right-click, and single-click actions

Starting URL: https://demoqa.com

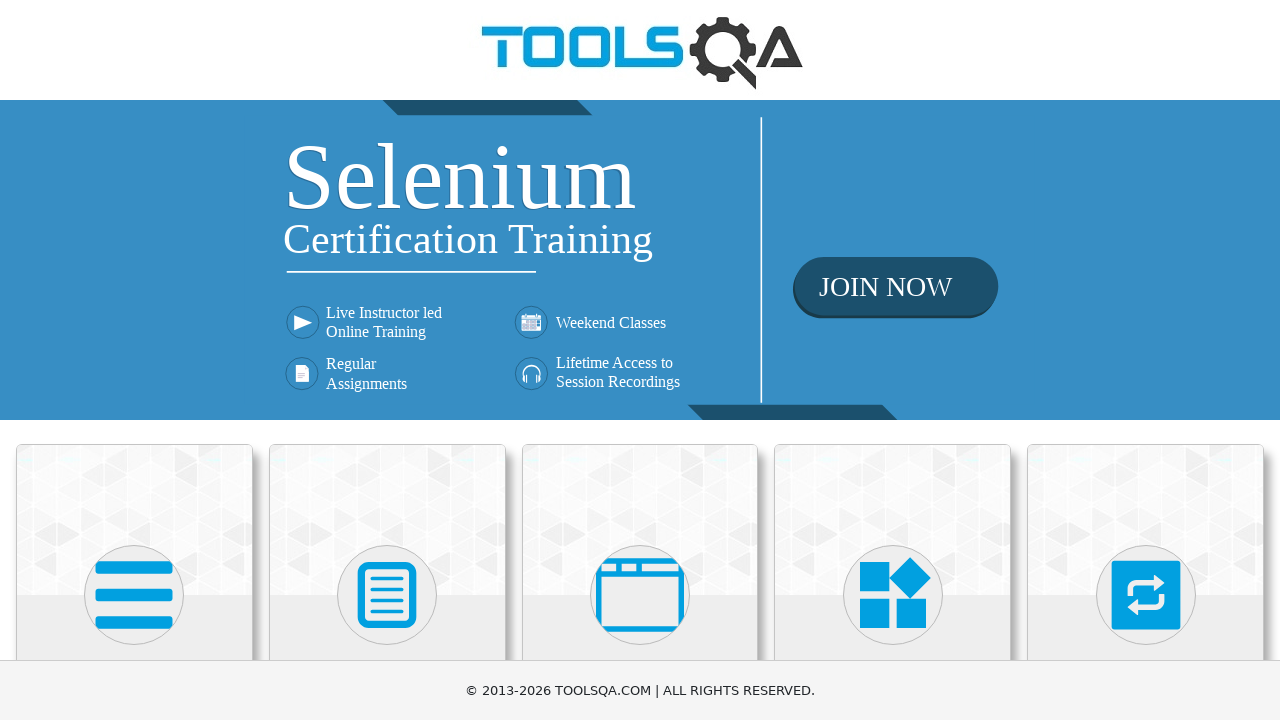

Clicked on Elements menu at (134, 595) on xpath=(//div[@class='avatar mx-auto white'])[1]
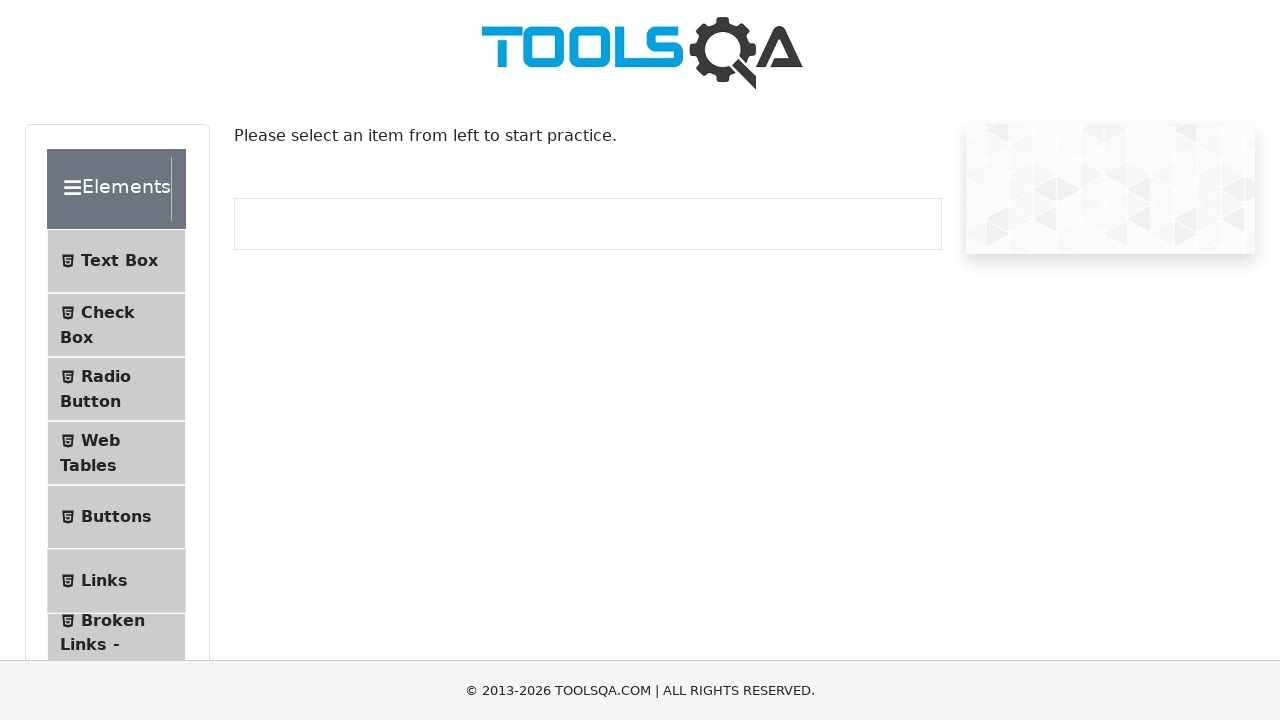

Clicked on Buttons submenu at (116, 517) on #item-4
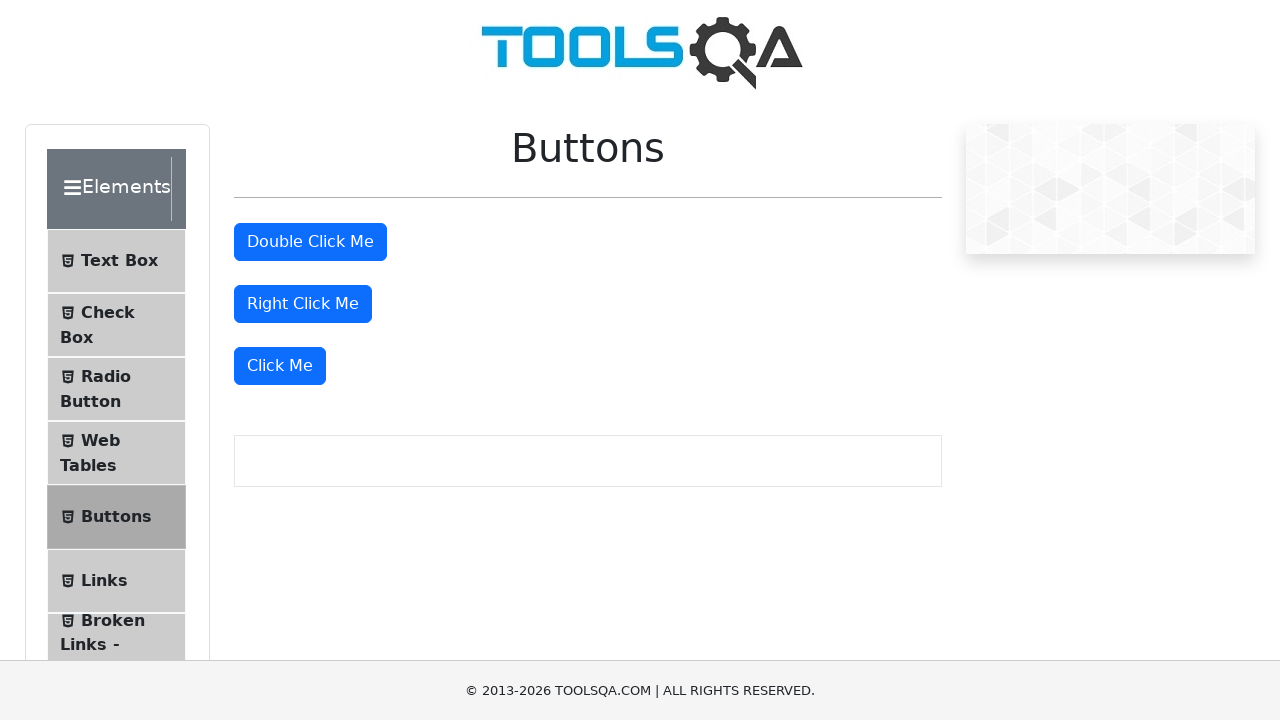

Double-clicked the double-click button at (310, 242) on #doubleClickBtn
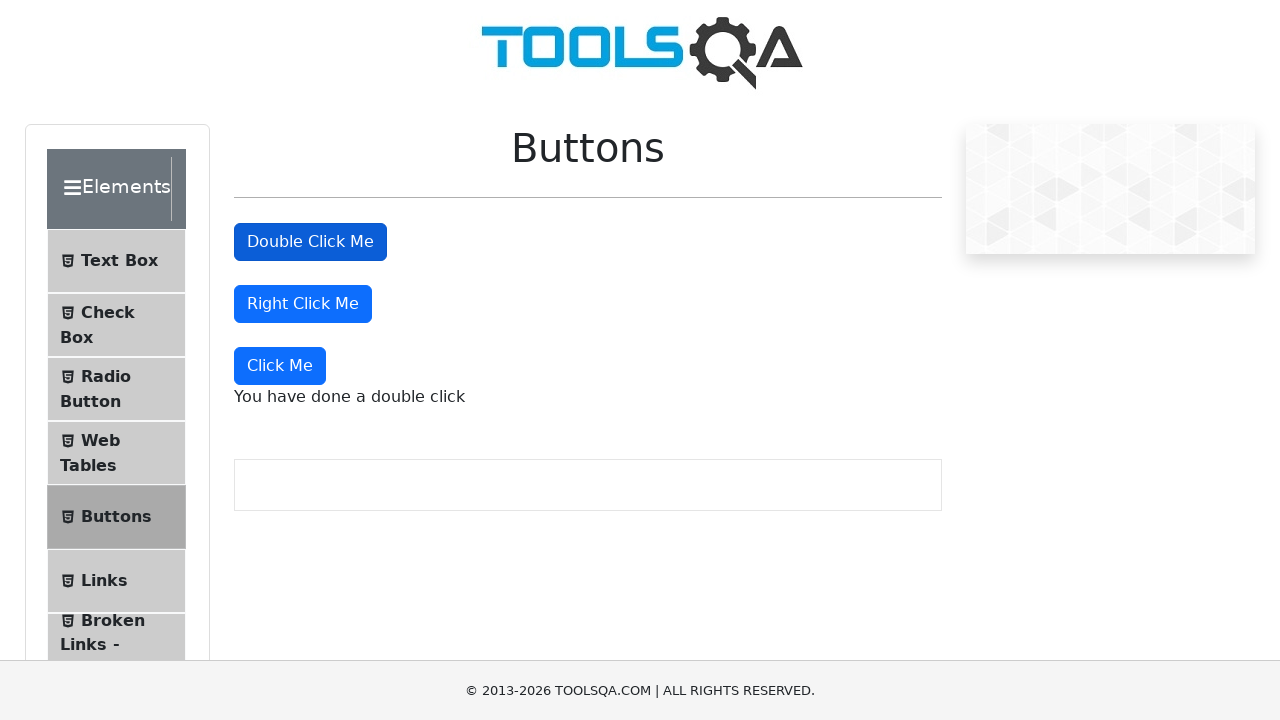

Double-click message appeared
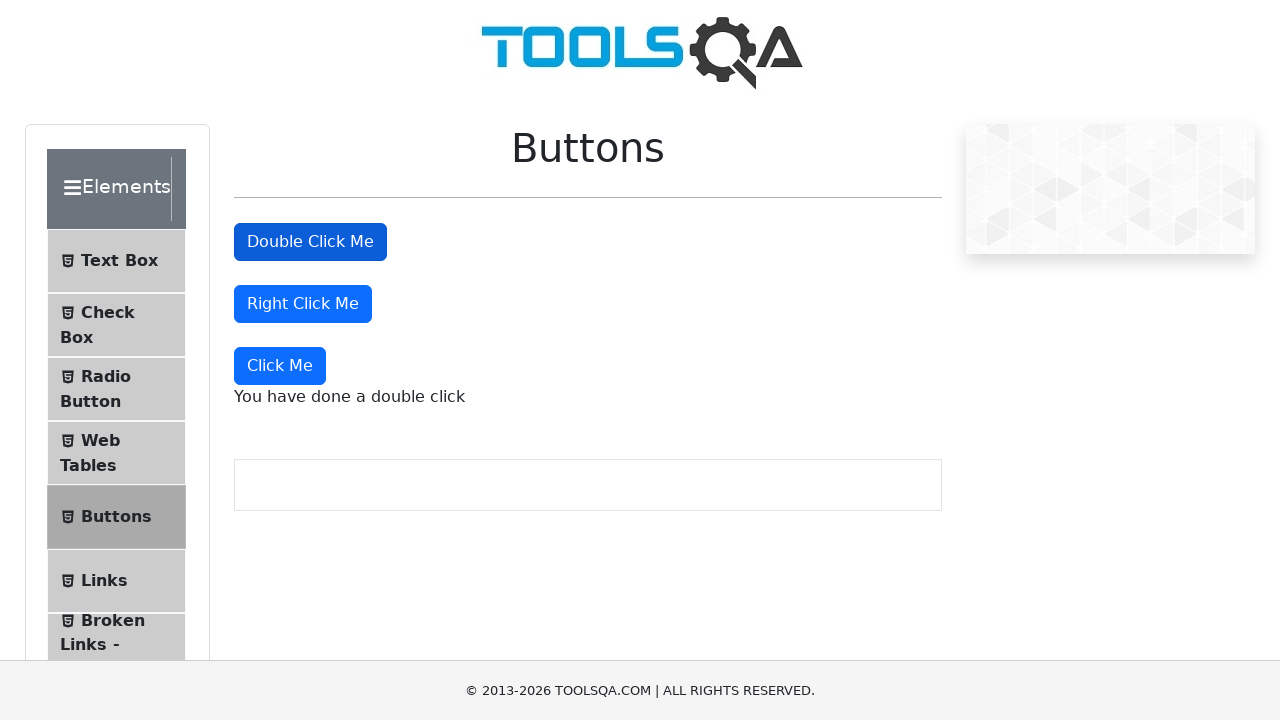

Right-clicked the right-click button at (303, 304) on #rightClickBtn
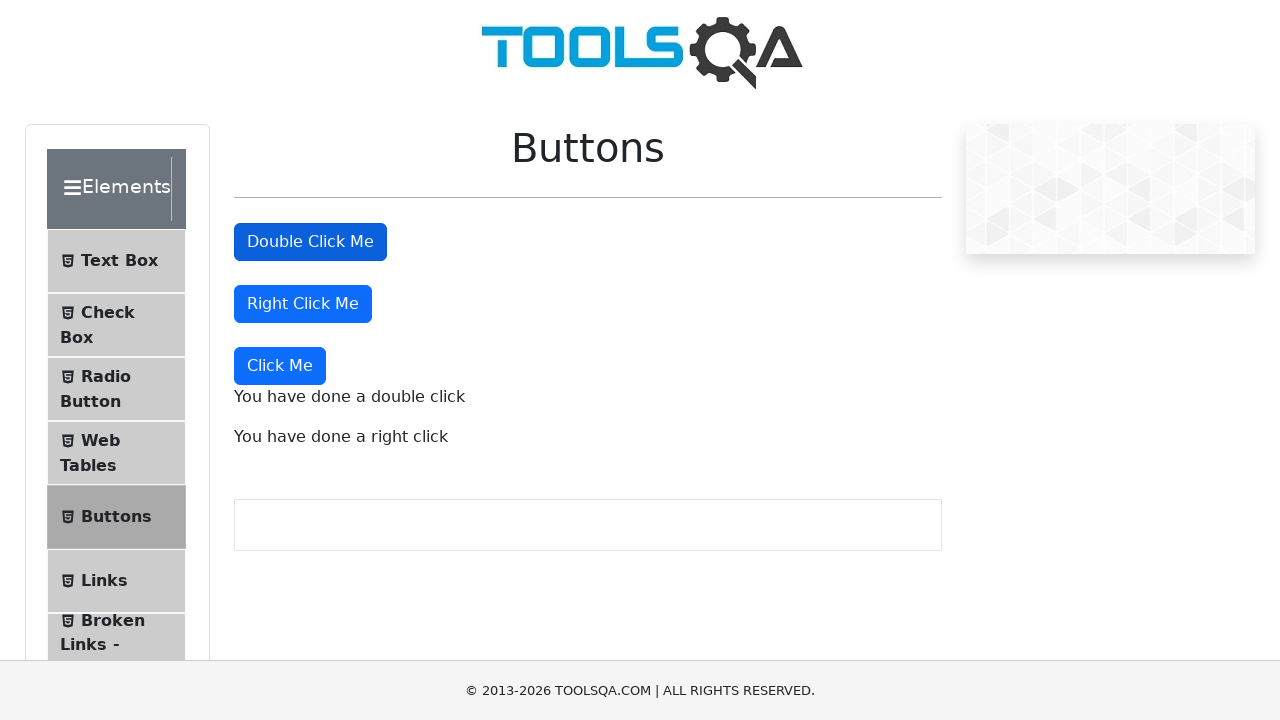

Right-click message appeared
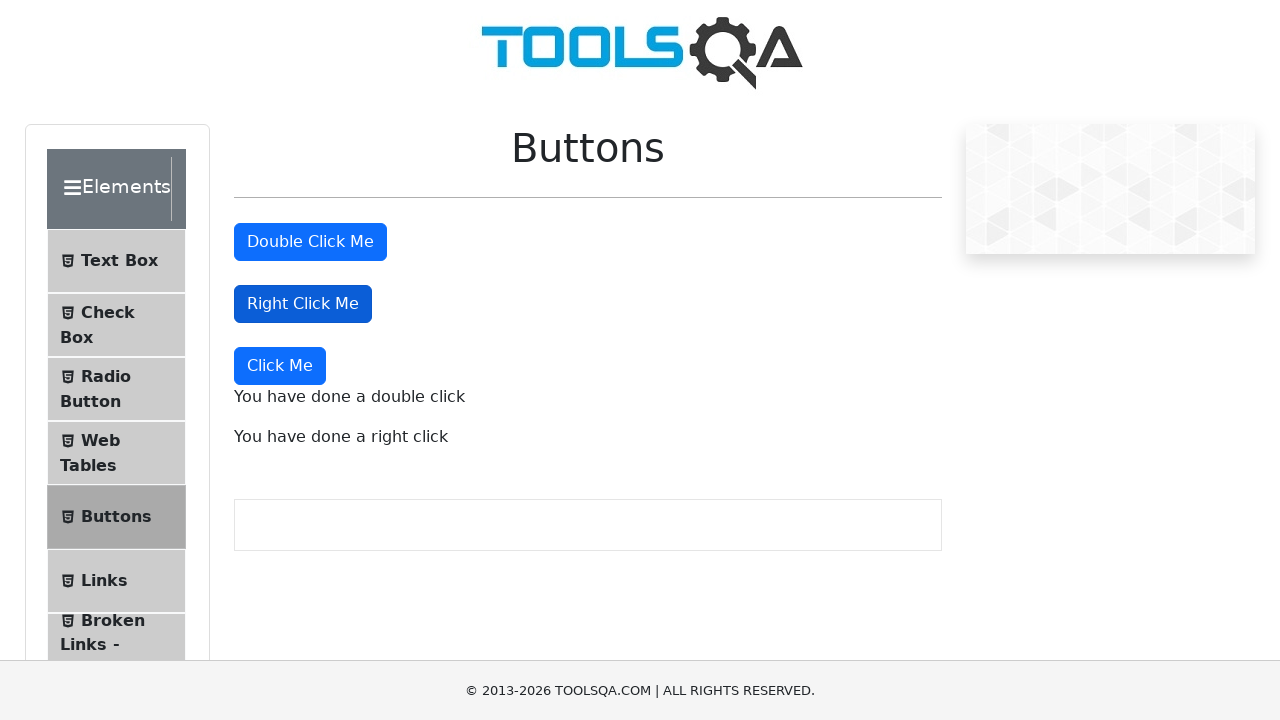

Single-clicked the 'Click Me' button at (280, 366) on xpath=(//button[normalize-space()='Click Me'])[1]
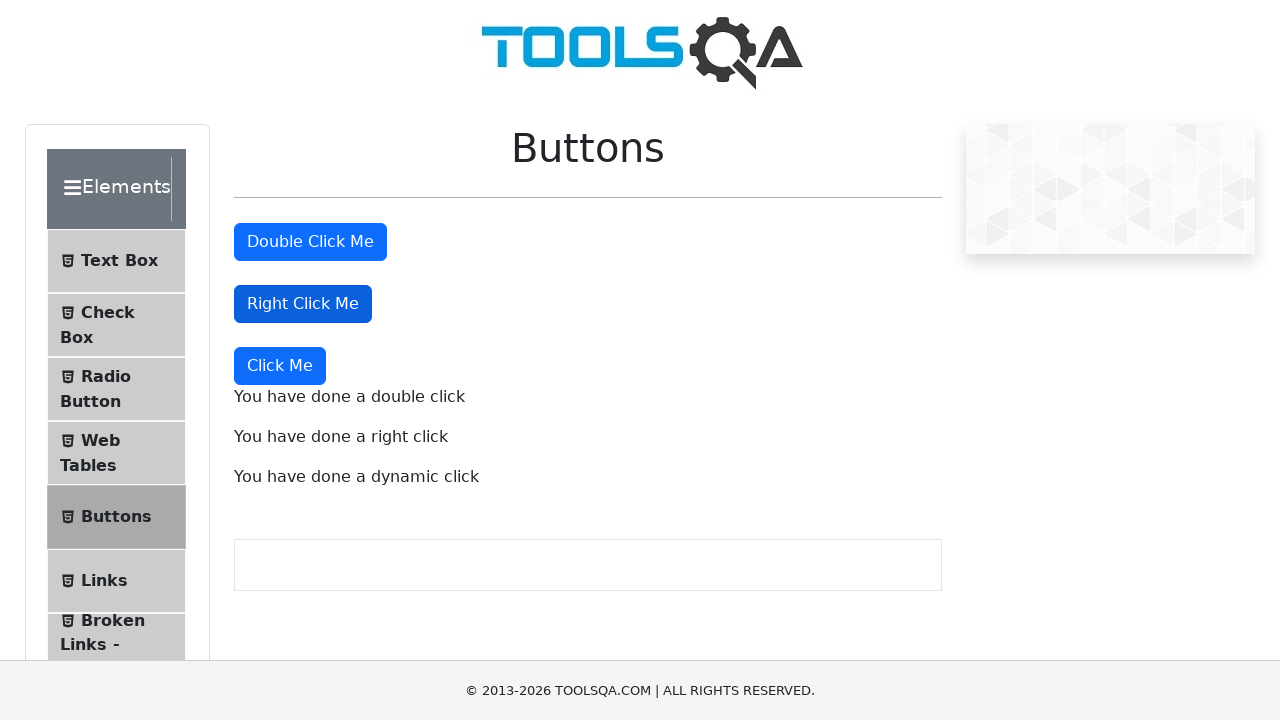

Dynamic click message appeared
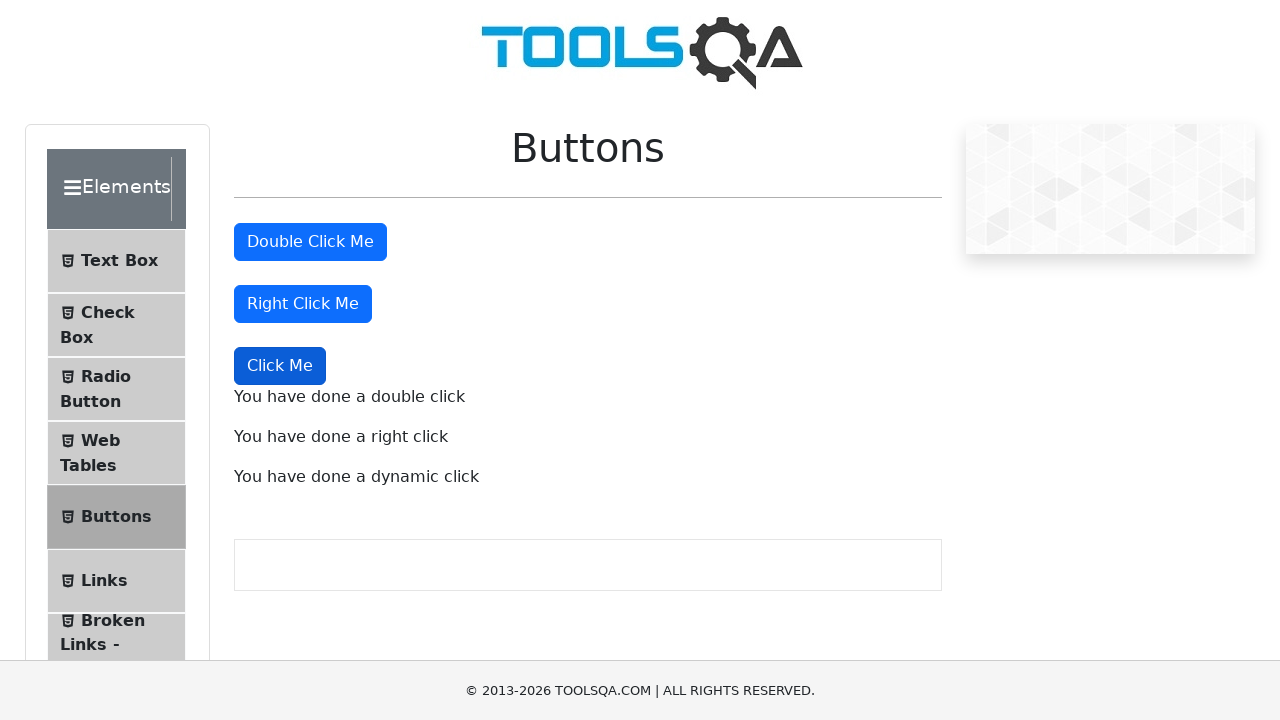

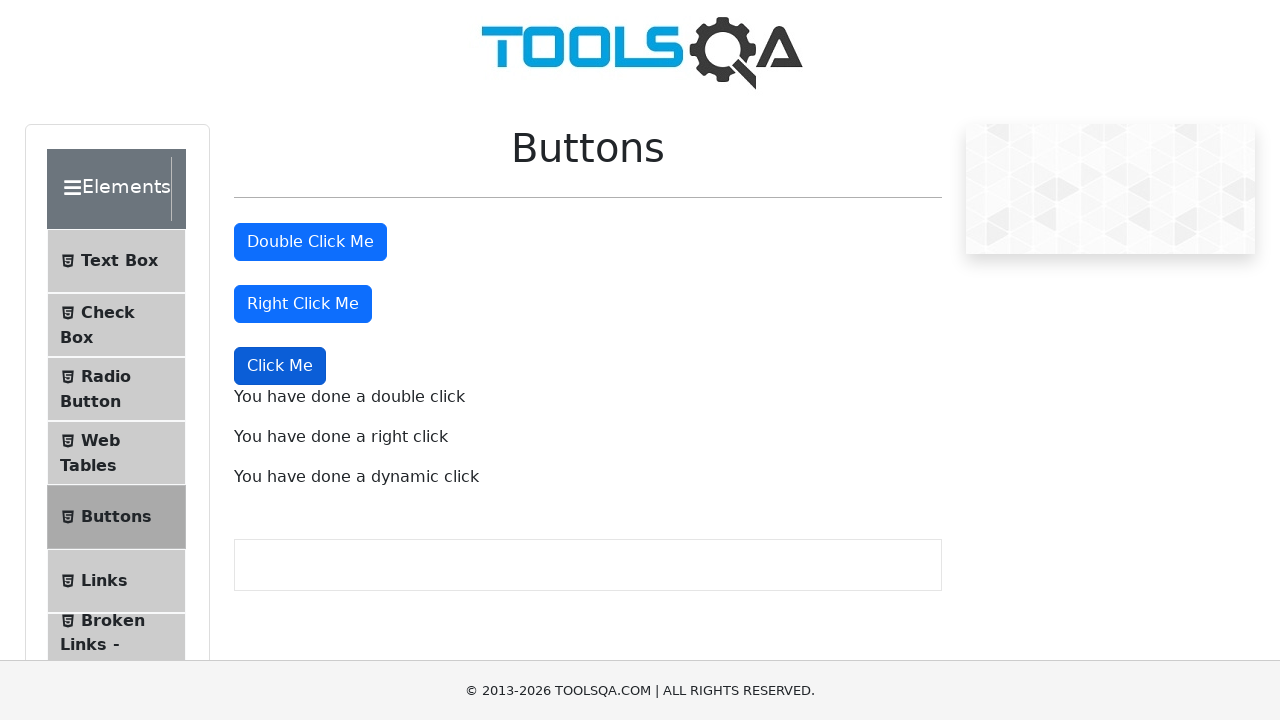